Tests calendar date picker functionality by clicking on the datepicker input field and selecting a specific date (25th)

Starting URL: http://seleniumpractise.blogspot.com/2016/08/how-to-handle-calendar-in-selenium.html

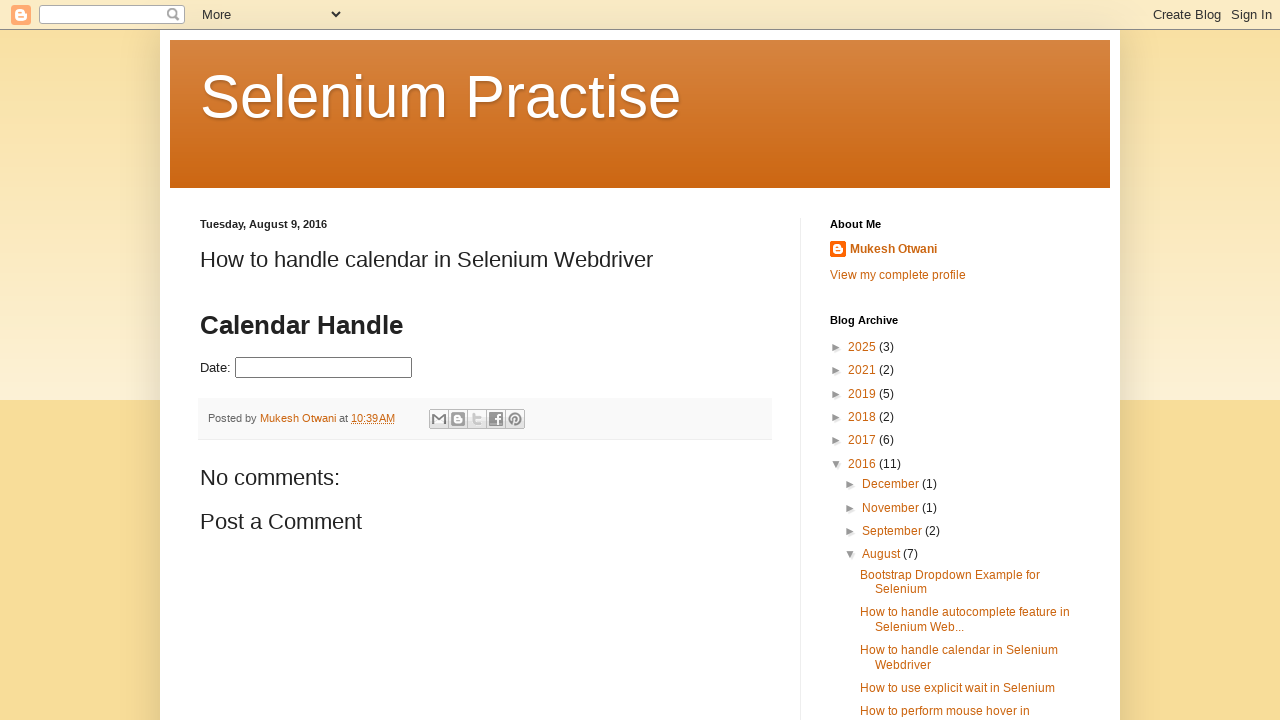

Clicked on datepicker input field to open calendar at (324, 368) on input#datepicker
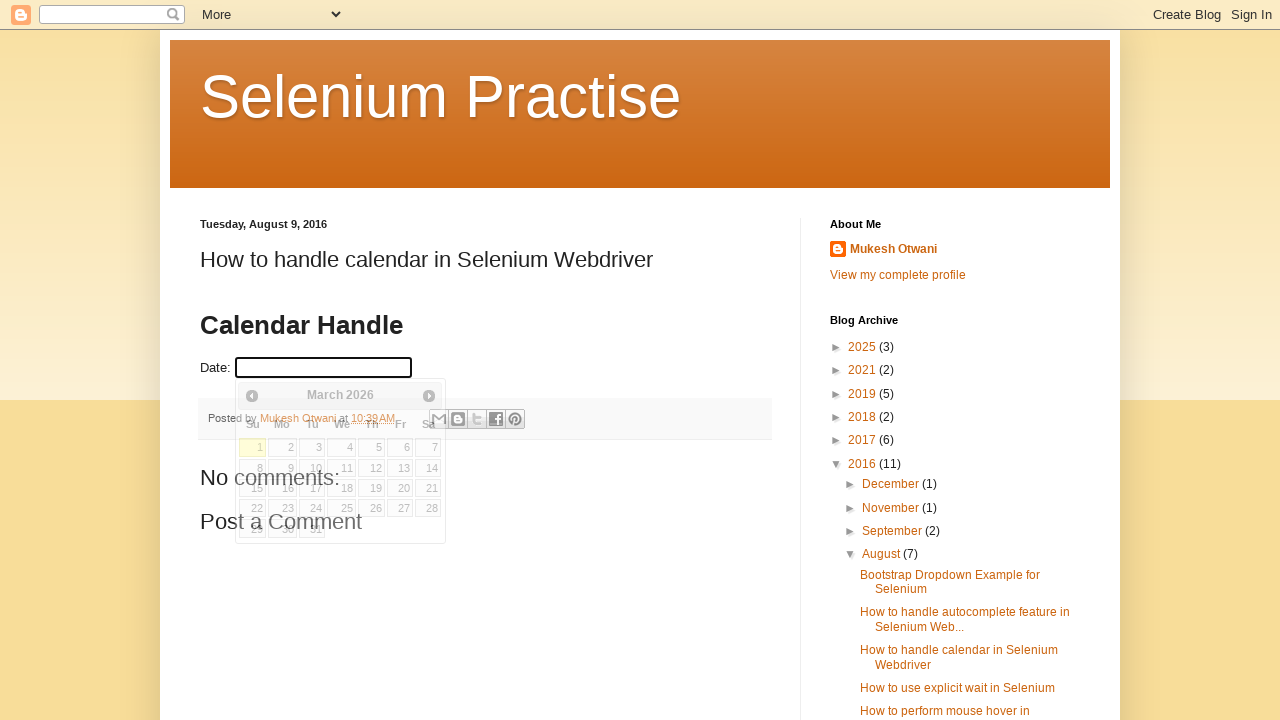

Calendar appeared with date options
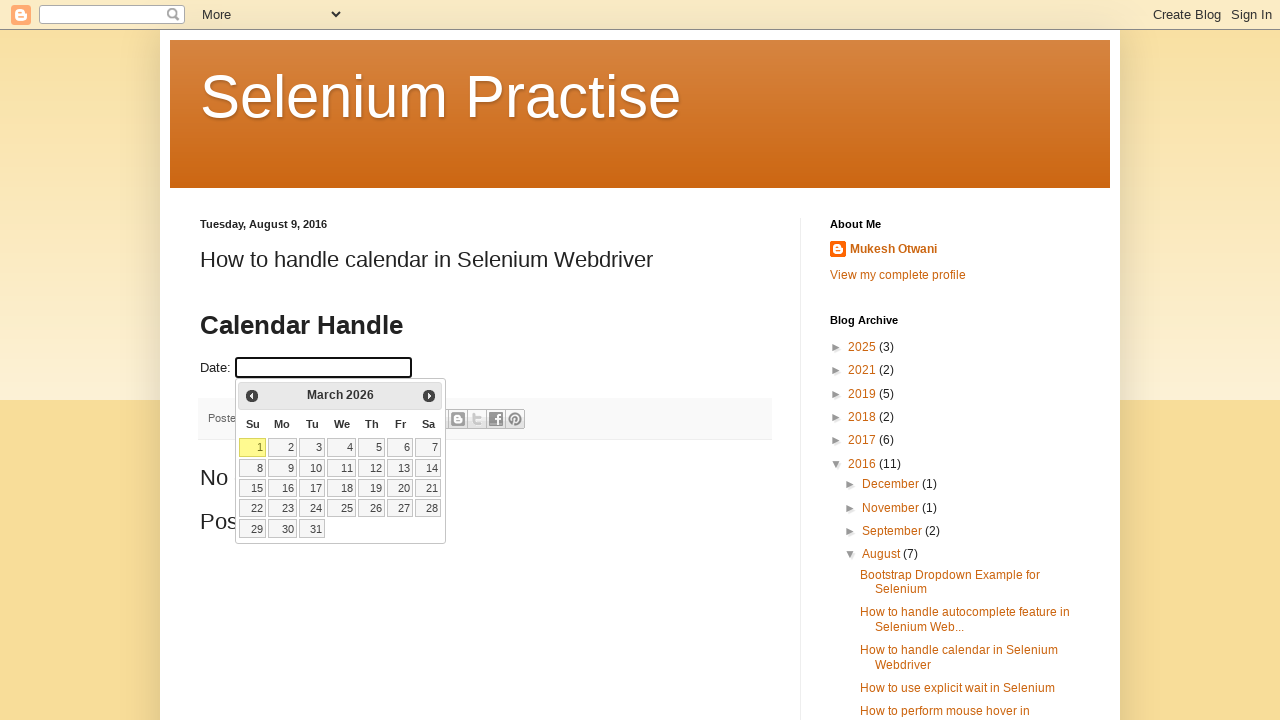

Selected the 25th date from the calendar at (342, 508) on td a:has-text('25')
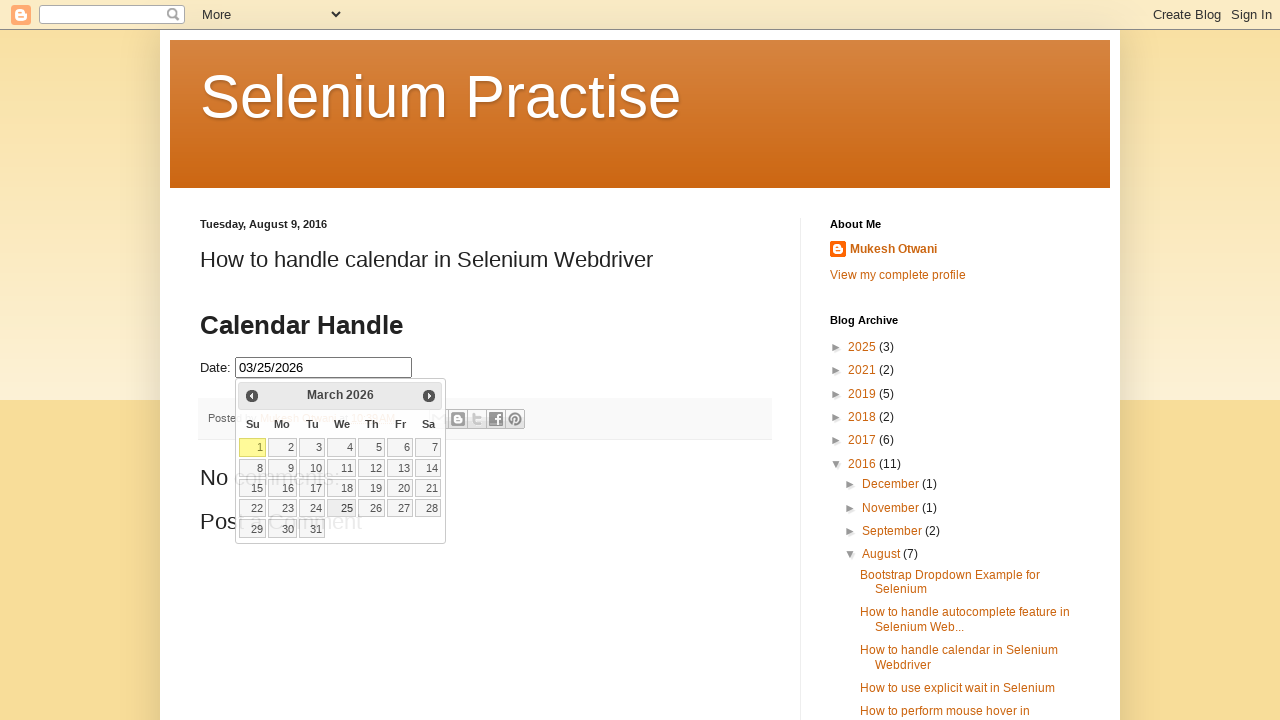

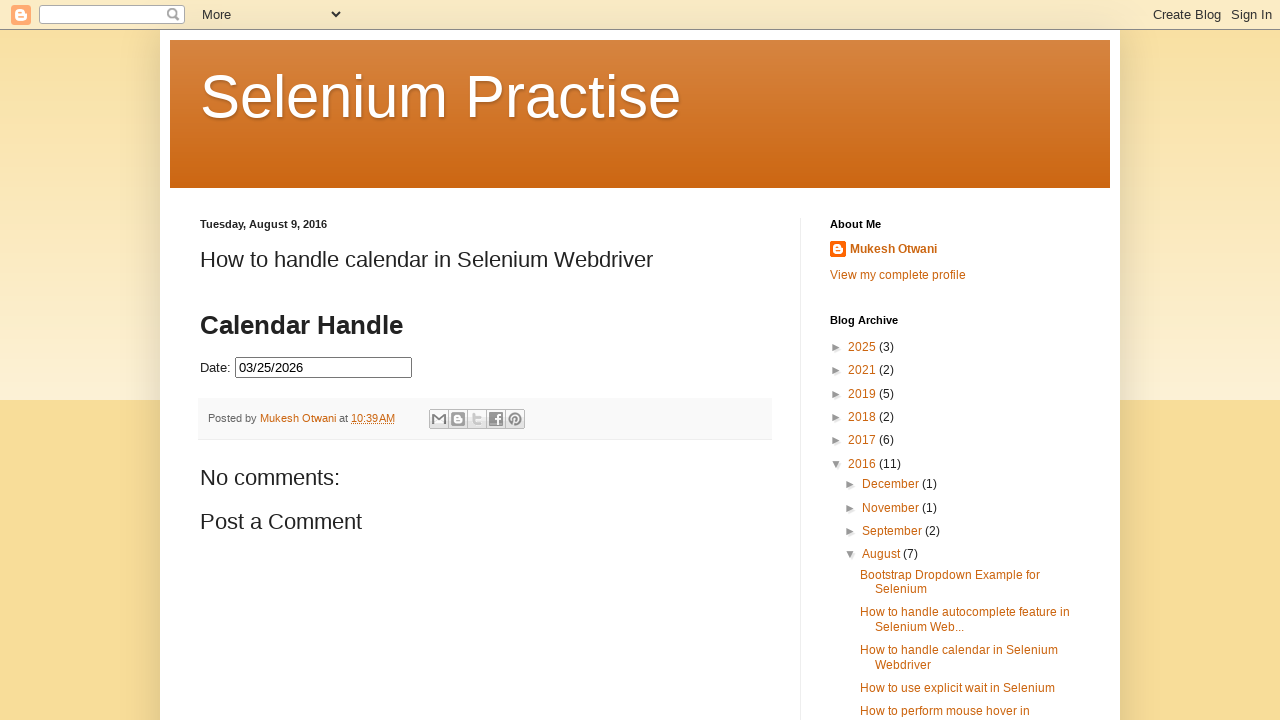